Tests JavaScript confirm dialog by clicking the second button, dismissing the alert, and verifying the result message does not contain "successfuly"

Starting URL: https://the-internet.herokuapp.com/javascript_alerts

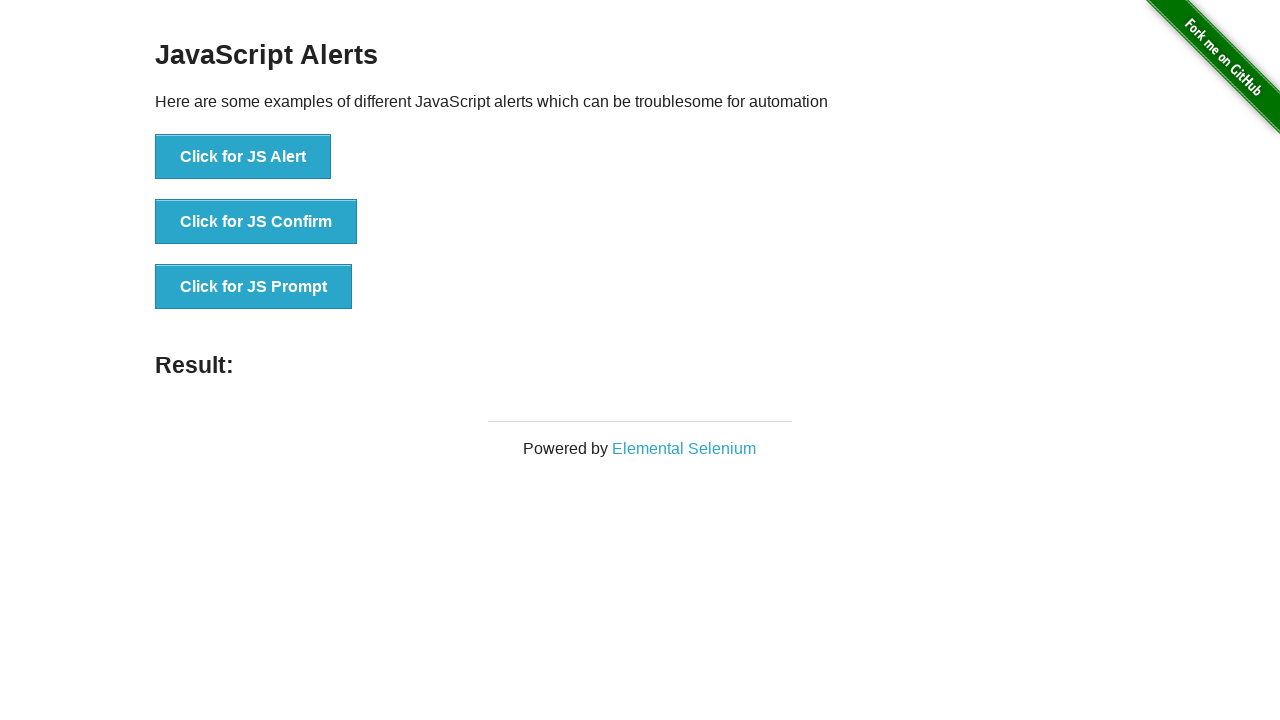

Set up dialog handler to dismiss the alert
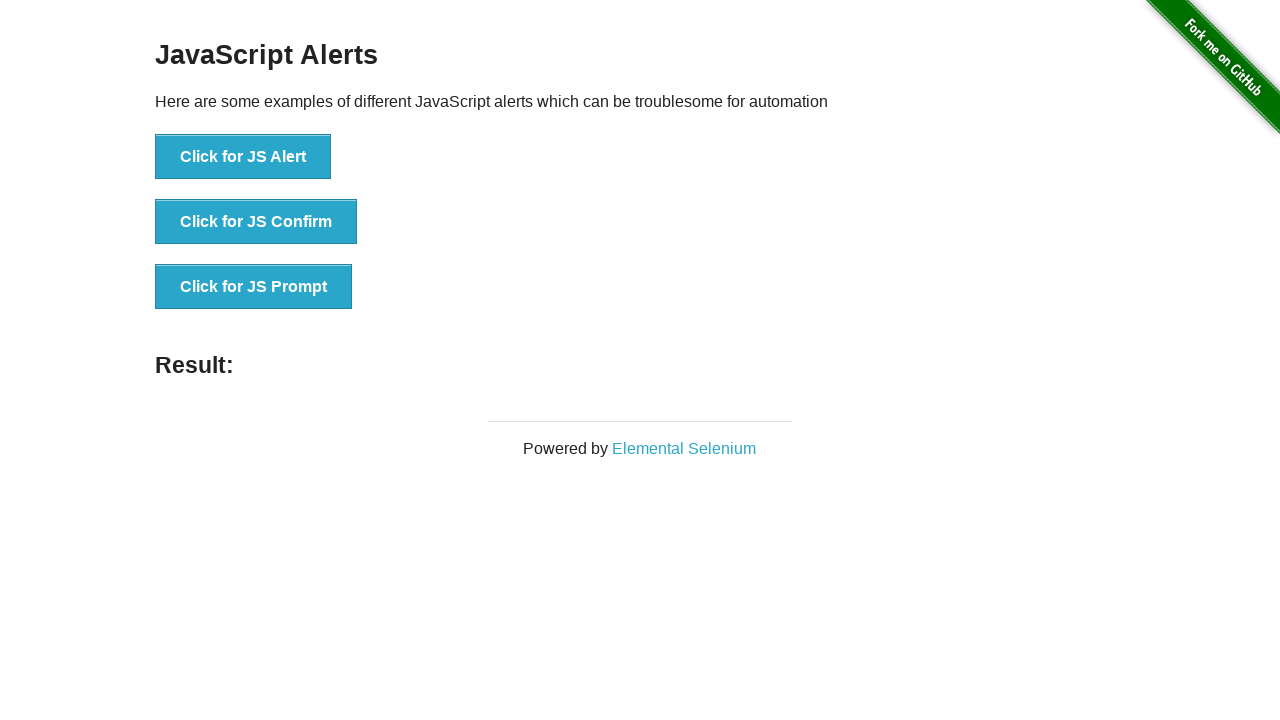

Clicked the JS Confirm button at (256, 222) on button[onclick='jsConfirm()']
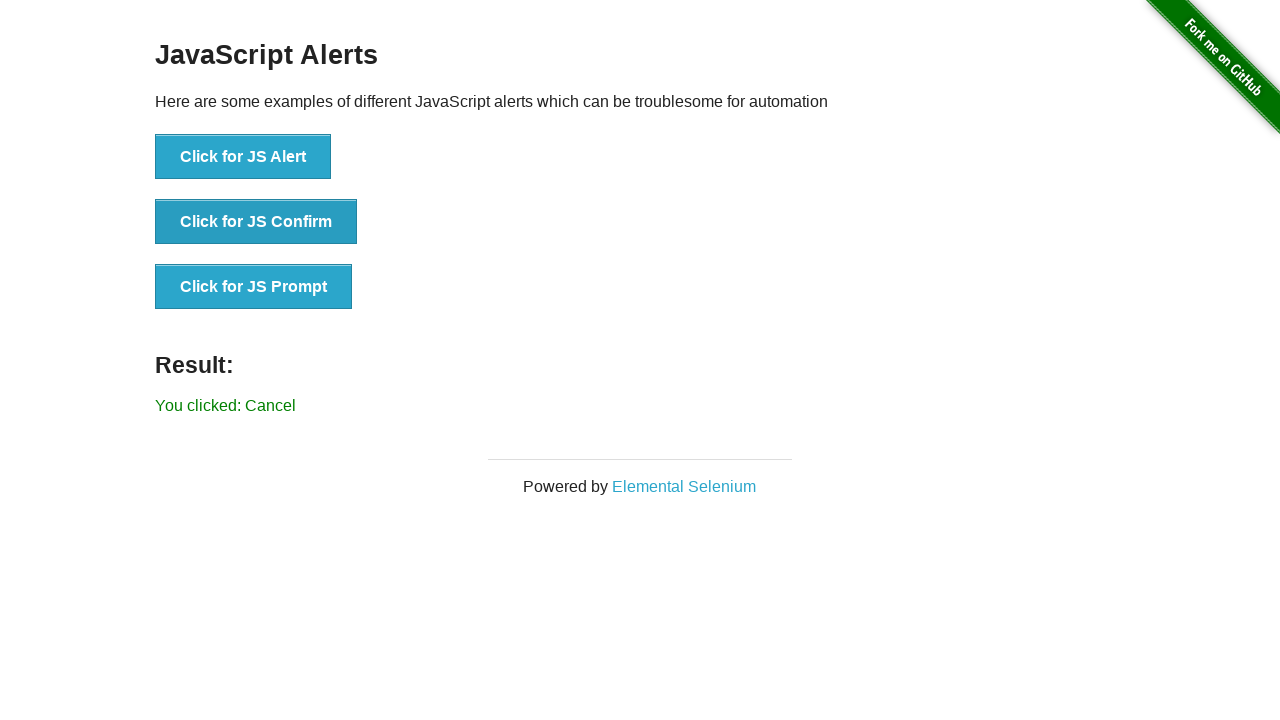

Result message element loaded
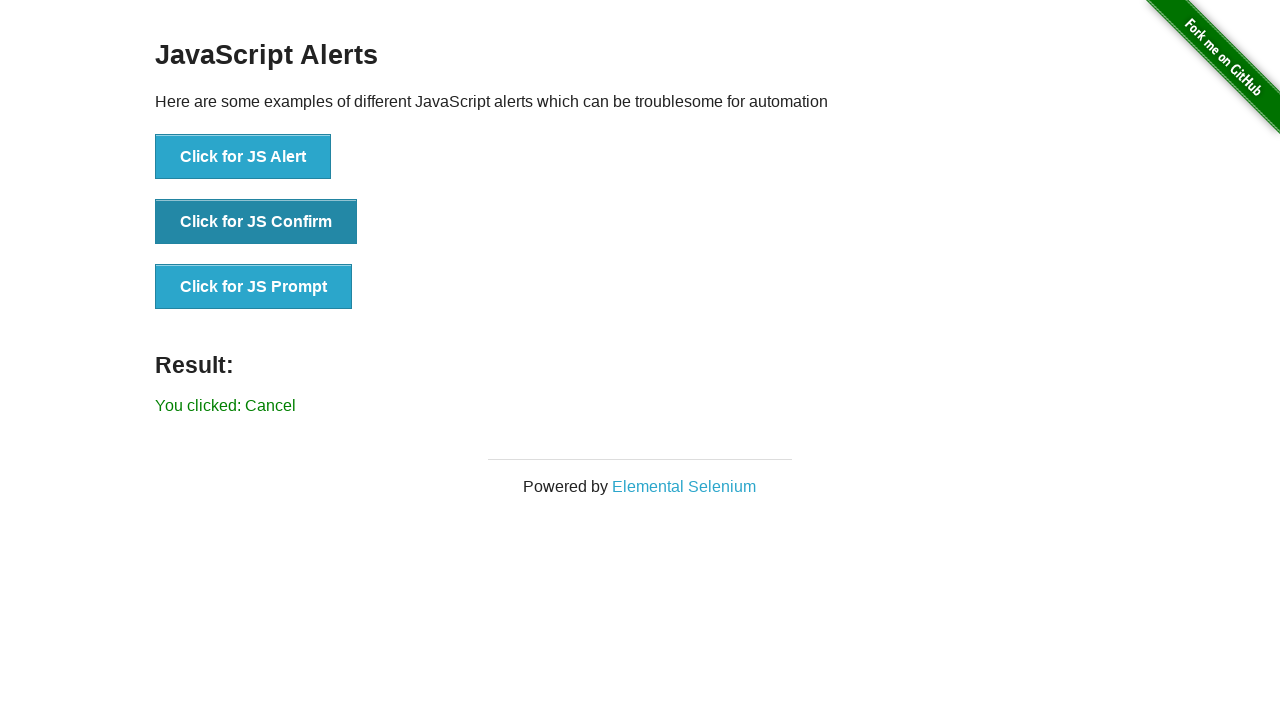

Verified that result message does not contain 'successfuly'
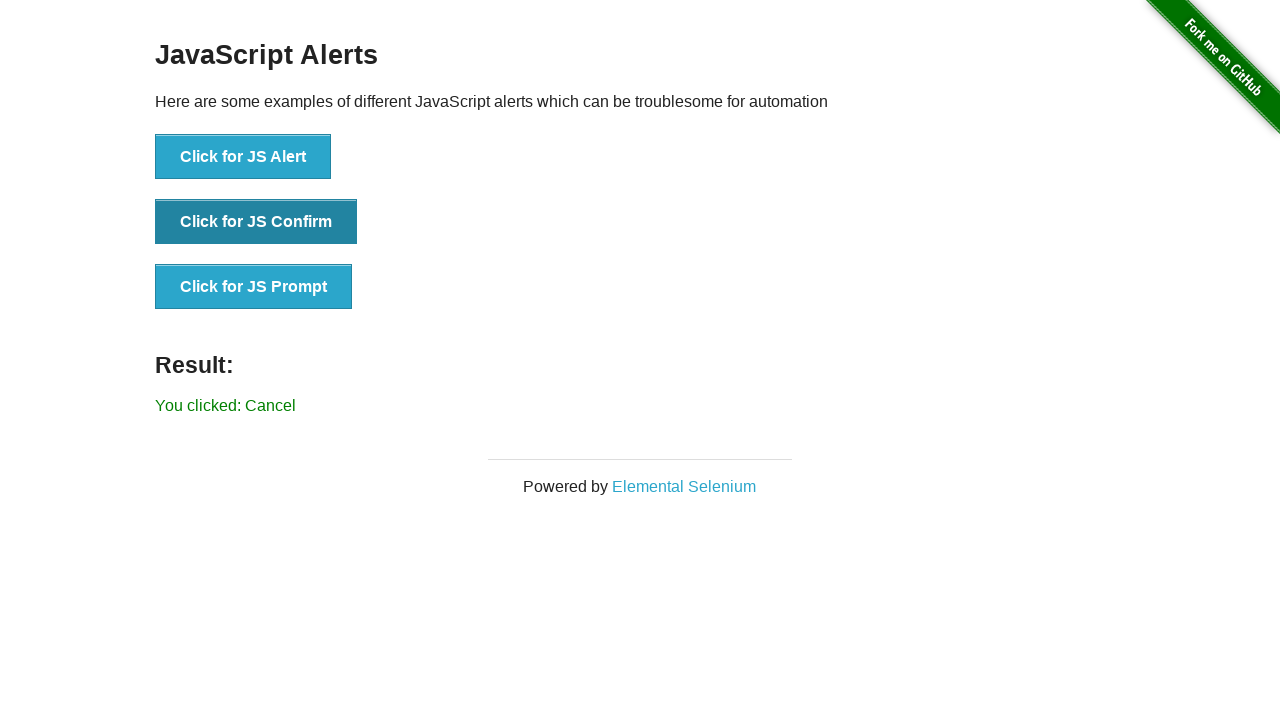

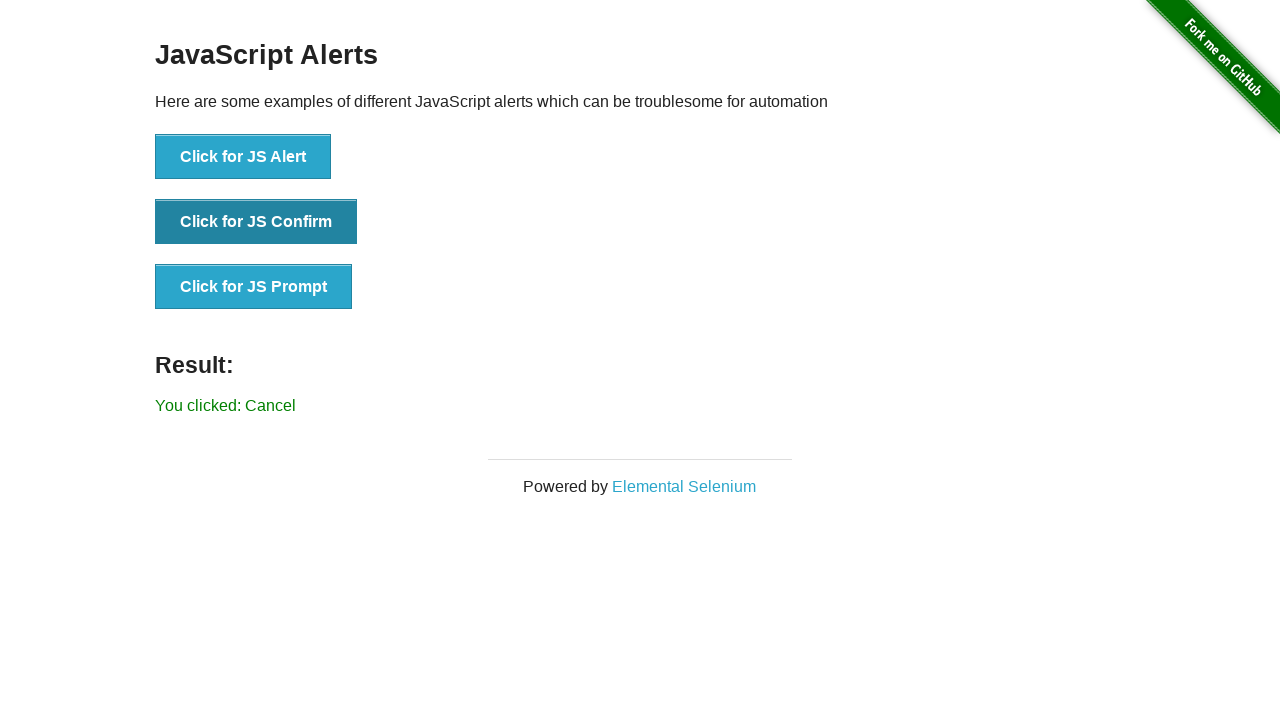